Navigates to the Services page and reads table data from the first table

Starting URL: https://parabank.parasoft.com/parabank/index.htm

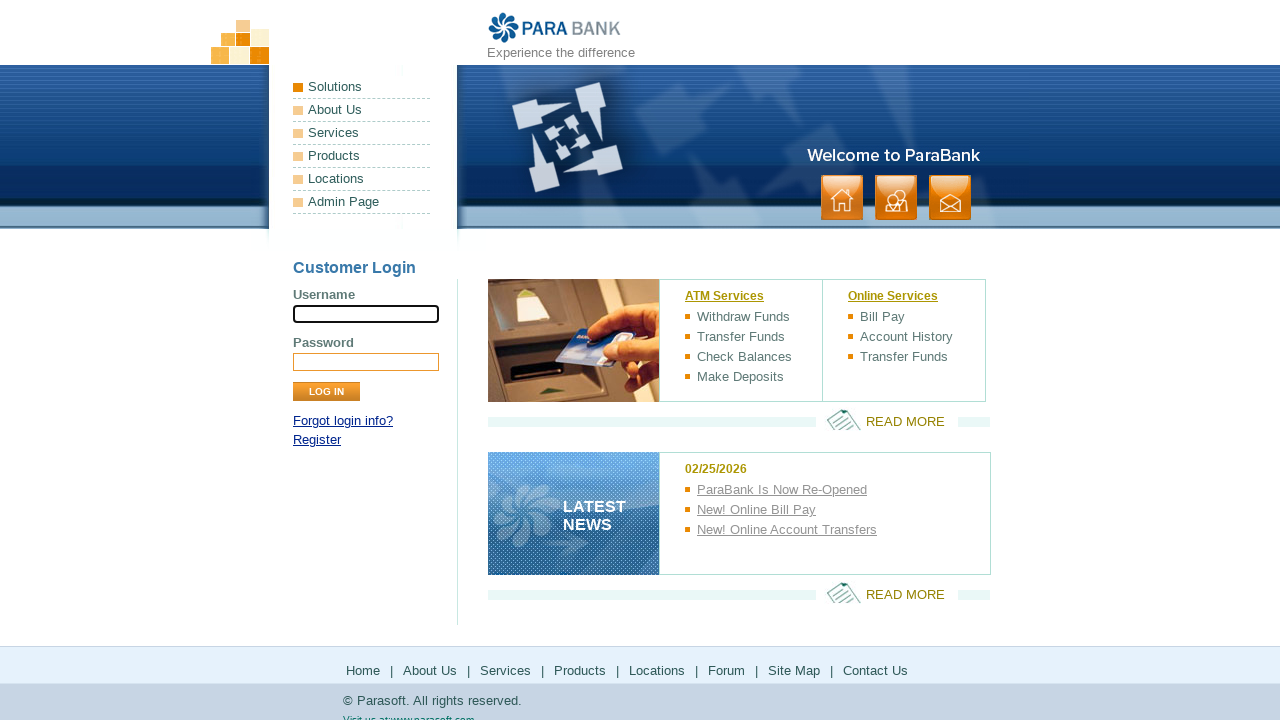

Clicked on Services link at (362, 133) on a:text('Services')
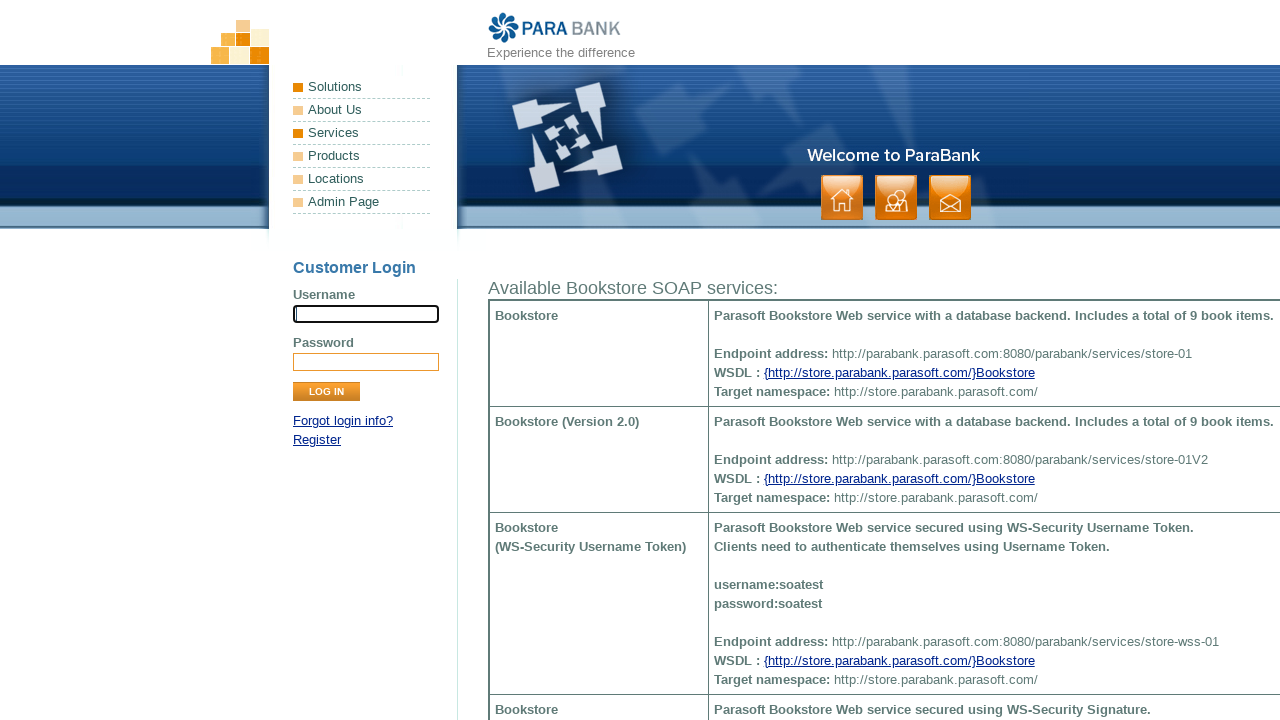

Waited for table to load in right panel
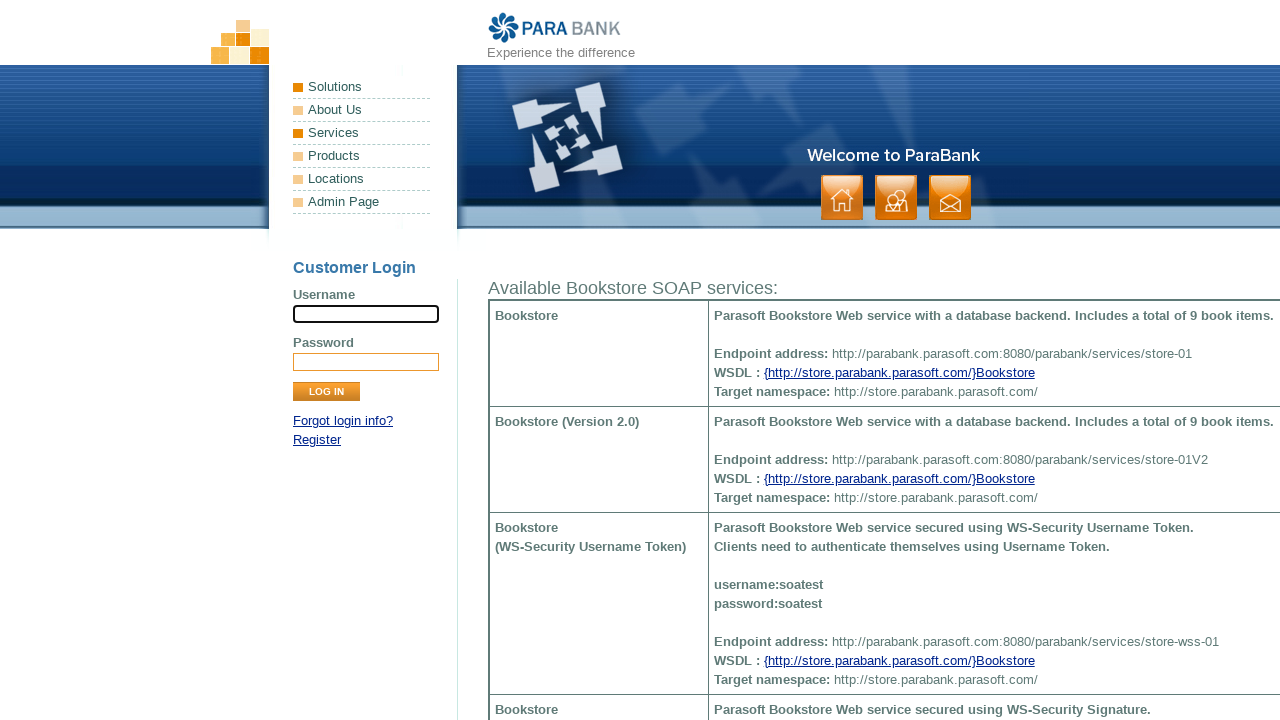

Located first table in right panel
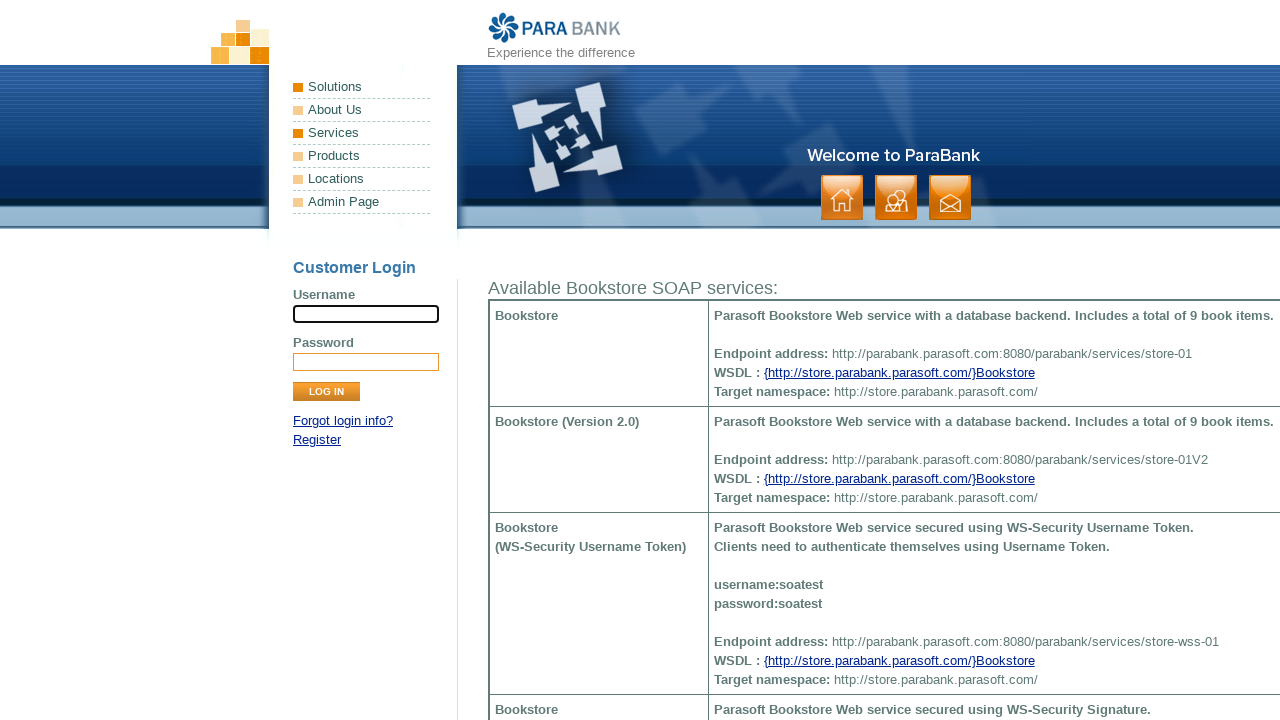

Retrieved all table cells
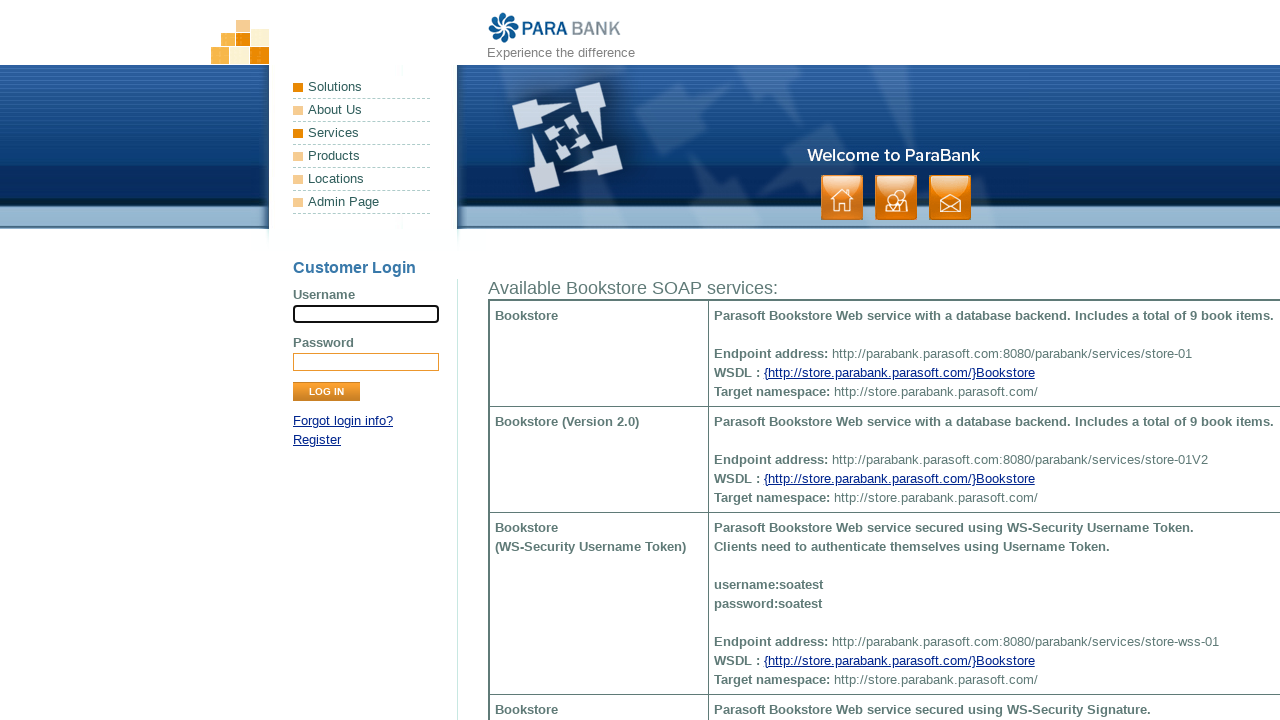

Read table cell content: Bookstore
      
      
      
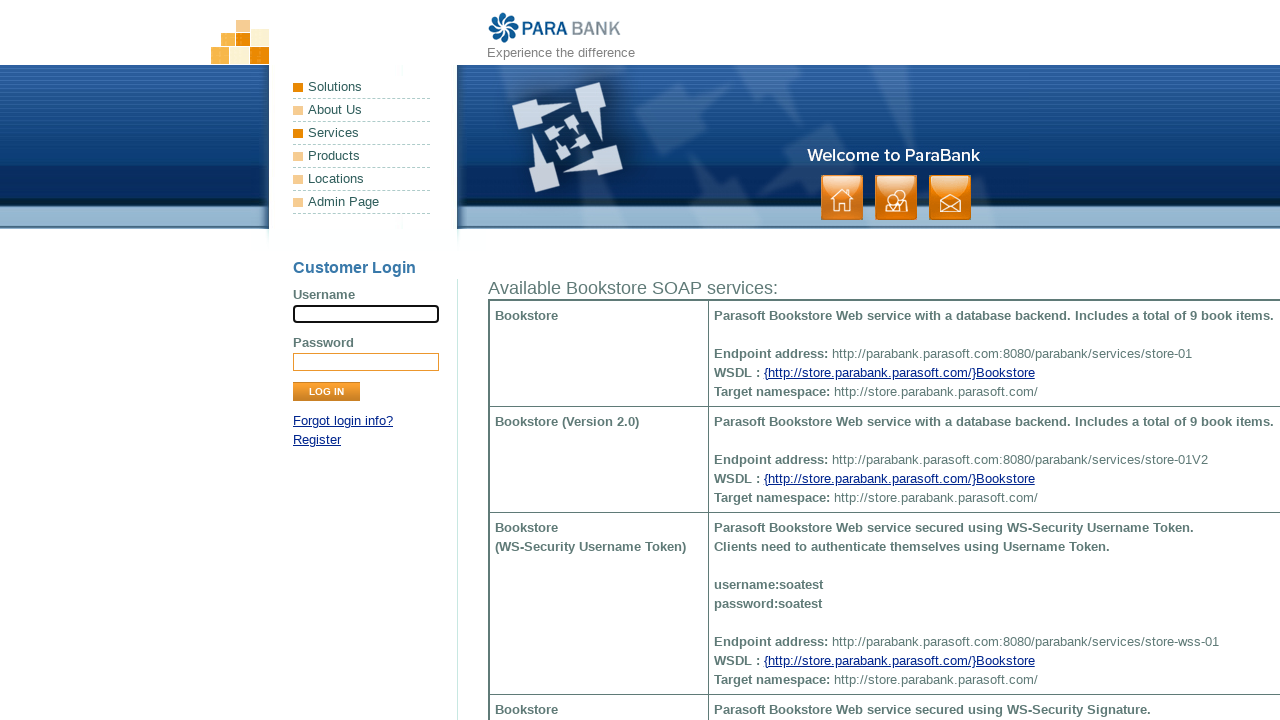

Read table cell content: Parasoft
Bookstore Web service with a database backend. Includes a total of 9
book items.
      
Endpoint address: http://parabank.parasoft.com:8080/parabank/services/store-01
      WSDL : {http://store.parabank.parasoft.com/}Bookstore
      Target namespace: http://store.parabank.parasoft.com/
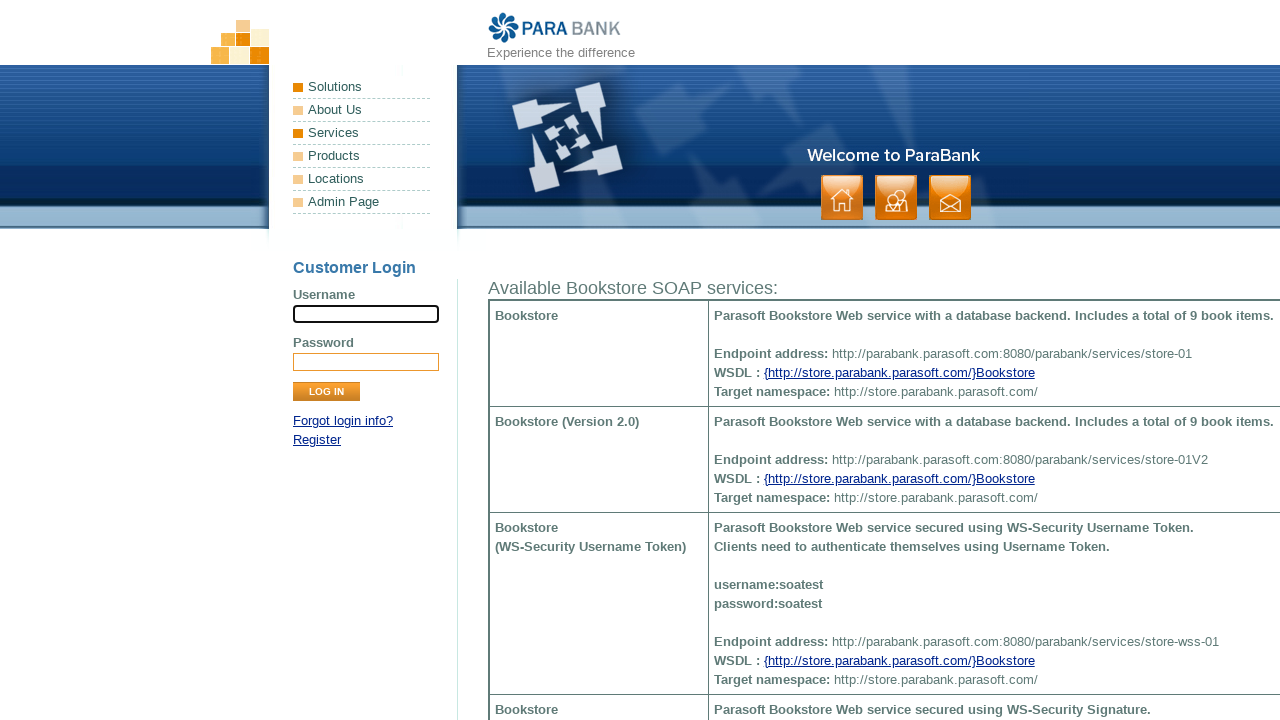

Read table cell content: Bookstore (Version 2.0)
      
      
      
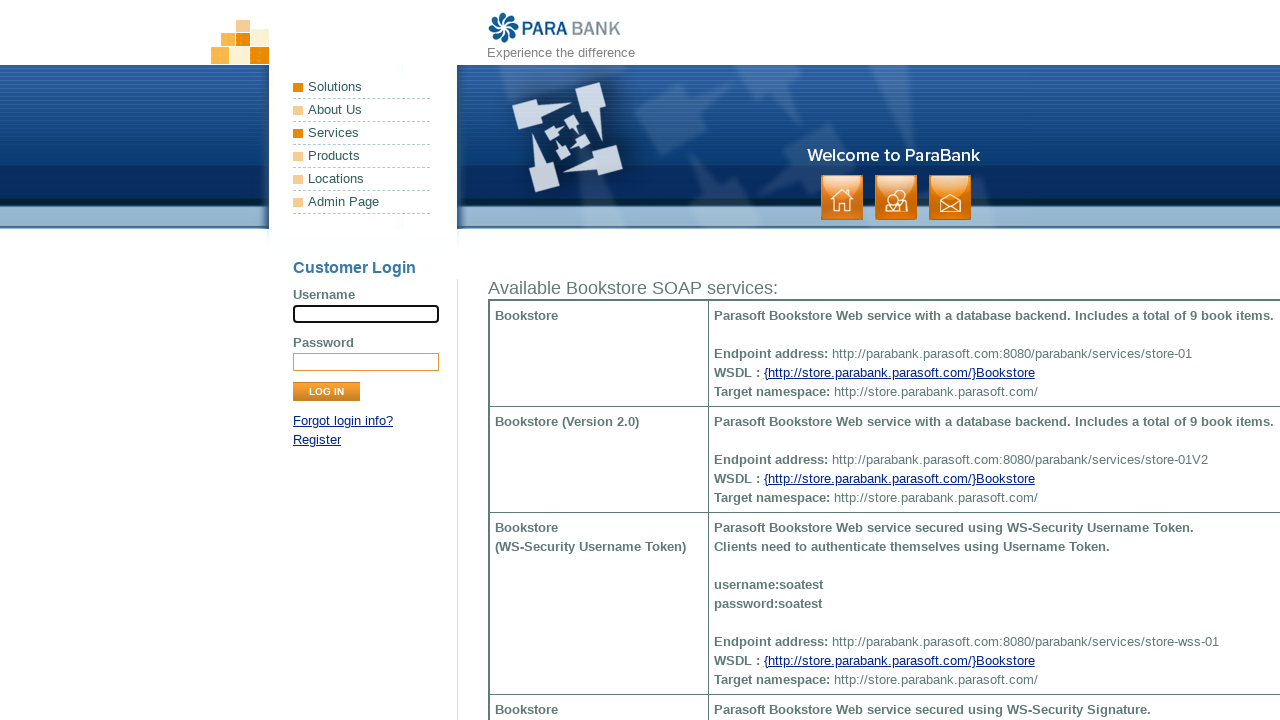

Read table cell content: Parasoft
Bookstore Web service with a database backend. Includes a total of 9
book items.
      
Endpoint address: http://parabank.parasoft.com:8080/parabank/services/store-01V2
      WSDL : {http://store.parabank.parasoft.com/}Bookstore
      Target namespace: http://store.parabank.parasoft.com/
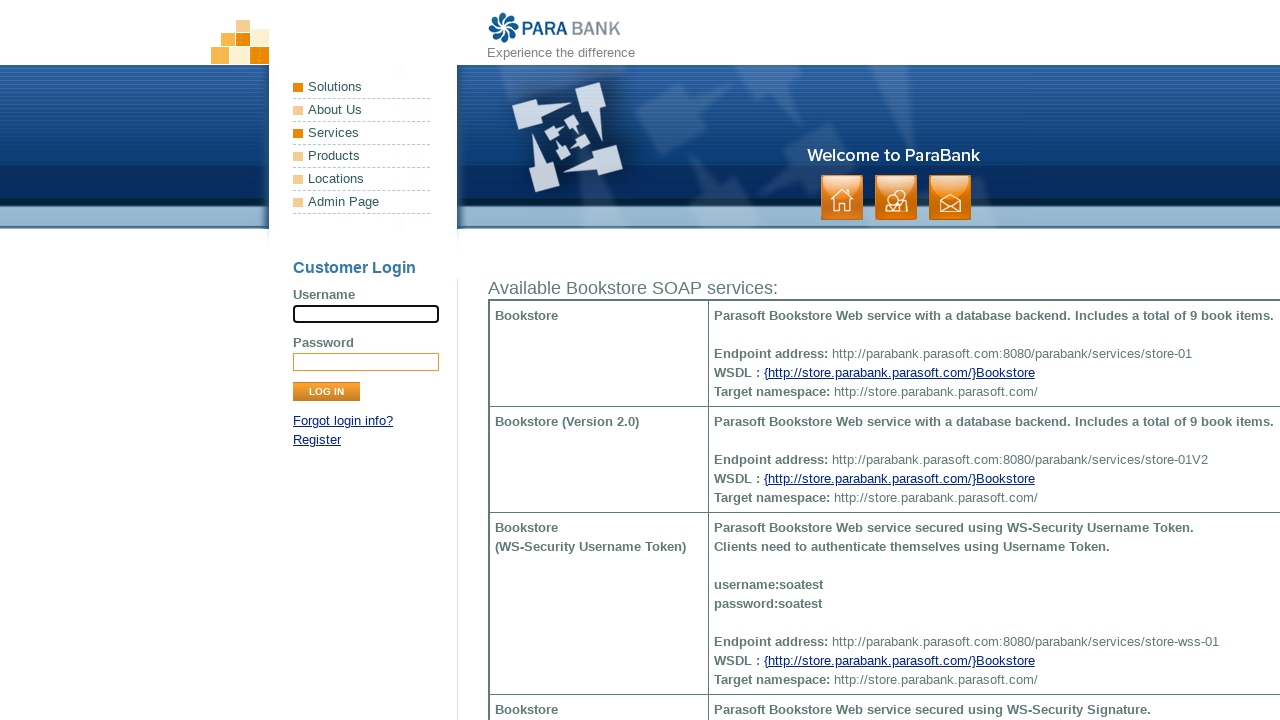

Read table cell content: Bookstore 
(WS-Security Username Token)
      
      
      
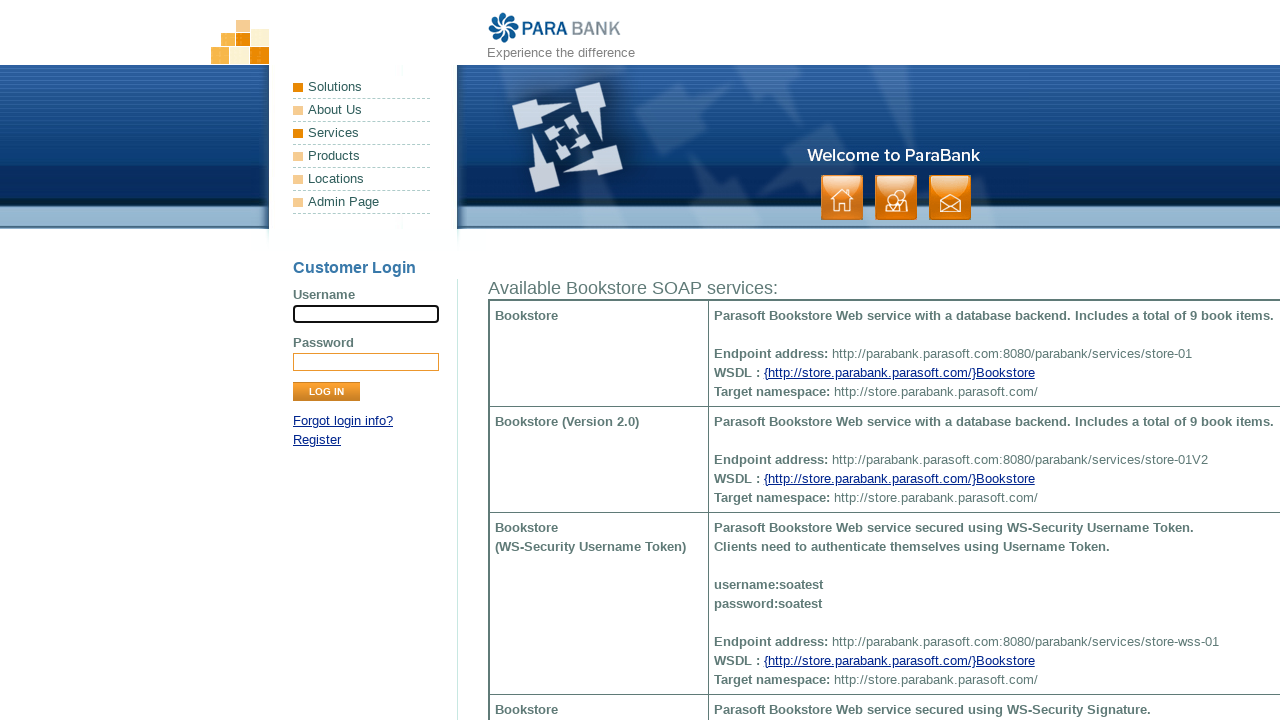

Read table cell content: Parasoft
Bookstore Web service secured using WS-Security Username Token. 
Clients
need to authenticate themselves using Username Token.
      
username:soatest
password:soatest
      
Endpoint address: http://parabank.parasoft.com:8080/parabank/services/store-wss-01
      WSDL : {http://store.parabank.parasoft.com/}Bookstore
      Target namespace: http://store.parabank.parasoft.com/
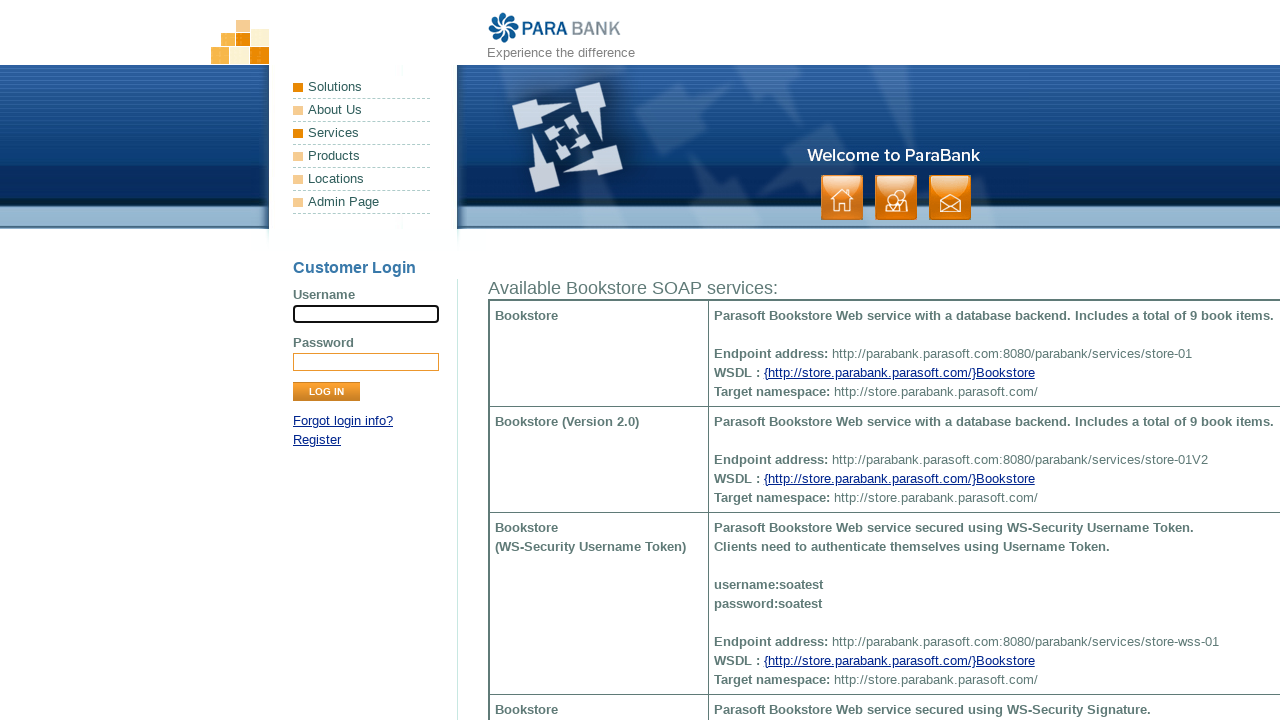

Read table cell content: Bookstore 
(WS-Security Signature)
      
      
      
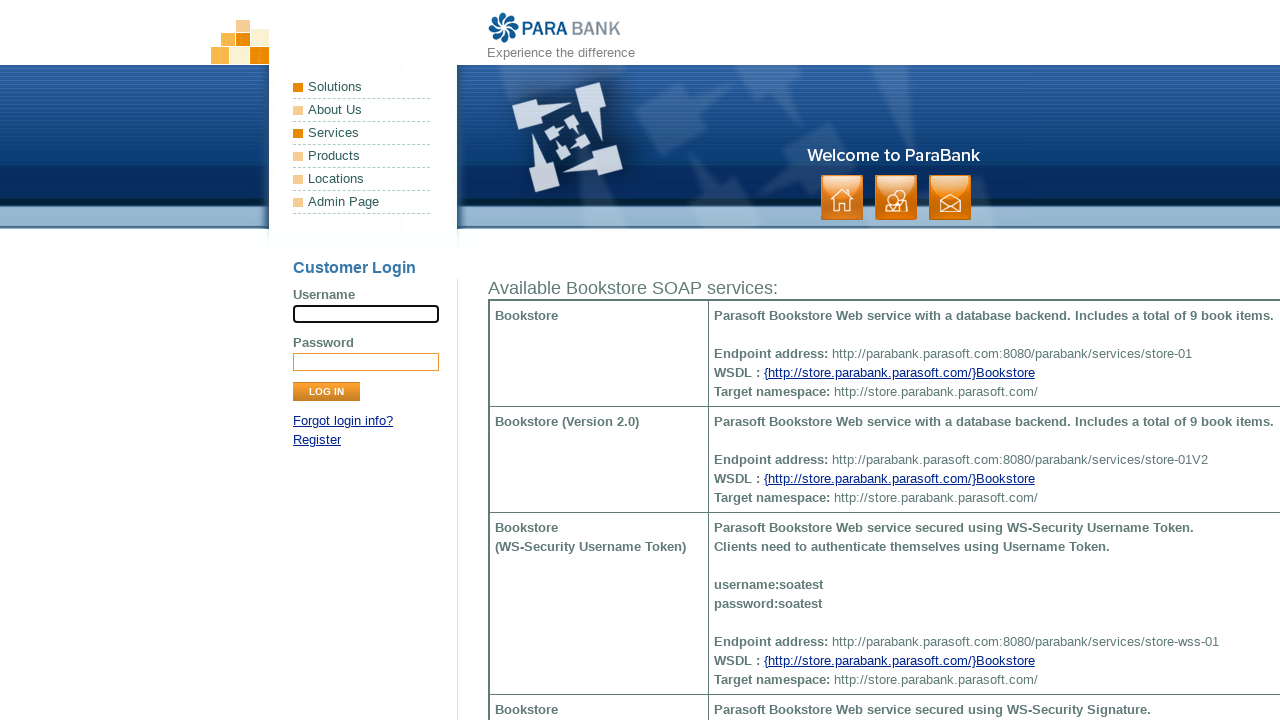

Read table cell content: Parasoft
Bookstore Web service secured using WS-Security Signature. 
Clients need
to sign the SOAP Body using the key store soatest.pfx
      
key store password: security
certificate alias: soatest
private key alias: soatest
algorithm: RSA
      
Responses have the SOAP Body signed using the same certificate.
      
Endpoint address: http://parabank.parasoft.com:8080/parabank/services/store-wss-02
      WSDL : {http://store.parabank.parasoft.com/}Bookstore
      Target namespace: http://store.parabank.parasoft.com/
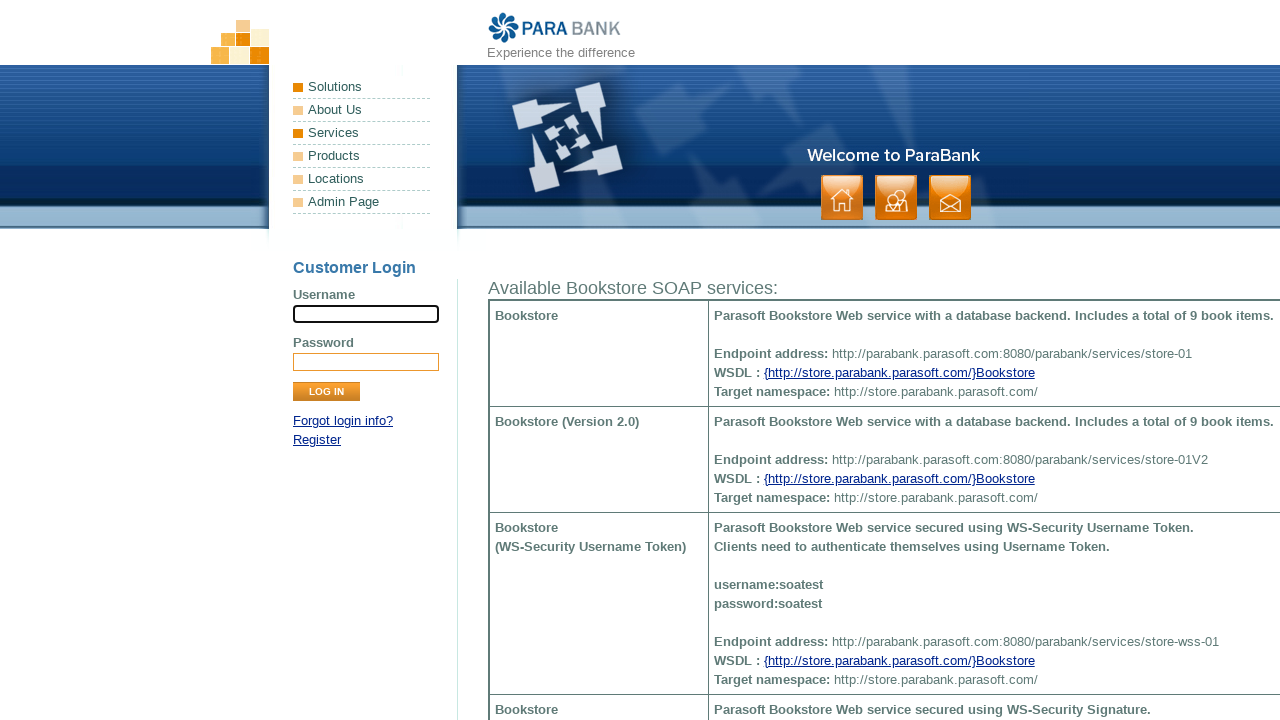

Read table cell content: Bookstore 
(WS-Security Encryption)
      
      
      
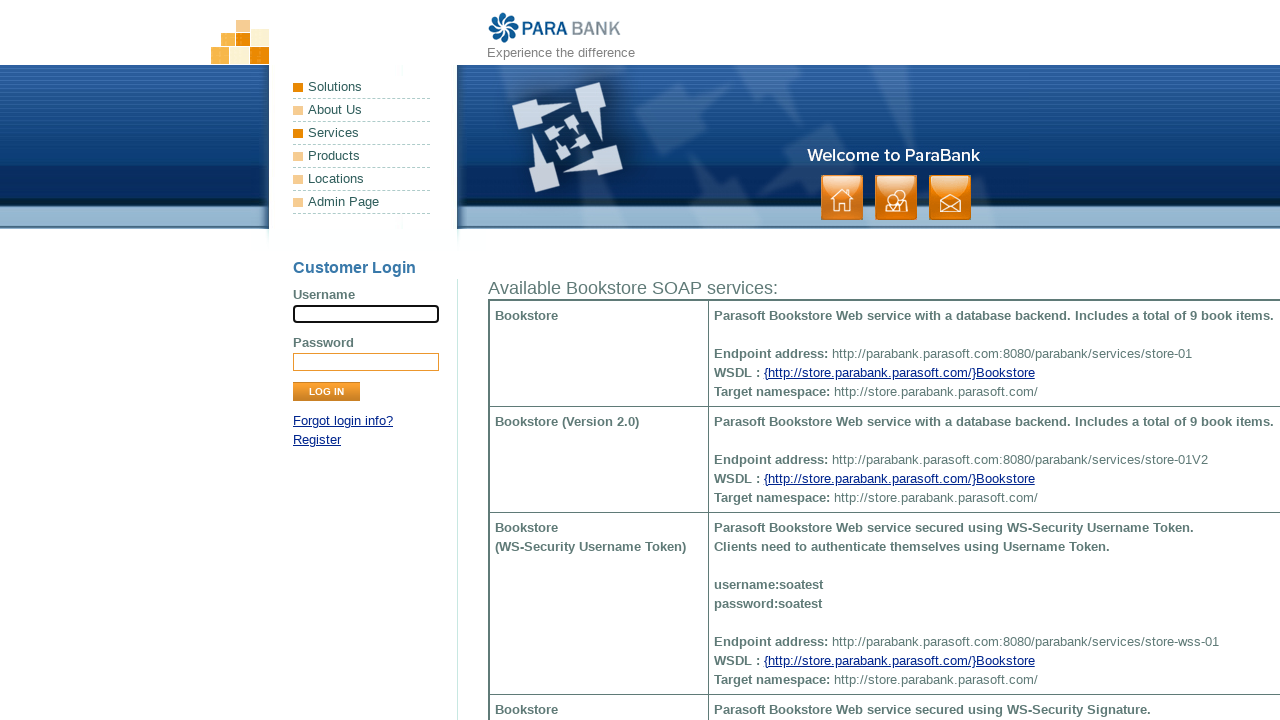

Read table cell content: Parasoft
Bookstore Web service secured using WS-Security Encryption. 
Clients
need to encrypt the SOAP Body using the key store soatest.pfx
      
key store password: security
public key alias: soatest
      
Responses have the SOAP Body encrypted using the same key.
      
Endpoint address: http://parabank.parasoft.com:8080/parabank/services/store-wss-03
      WSDL : {http://store.parabank.parasoft.com/}Bookstore
      Target namespace: http://store.parabank.parasoft.com/
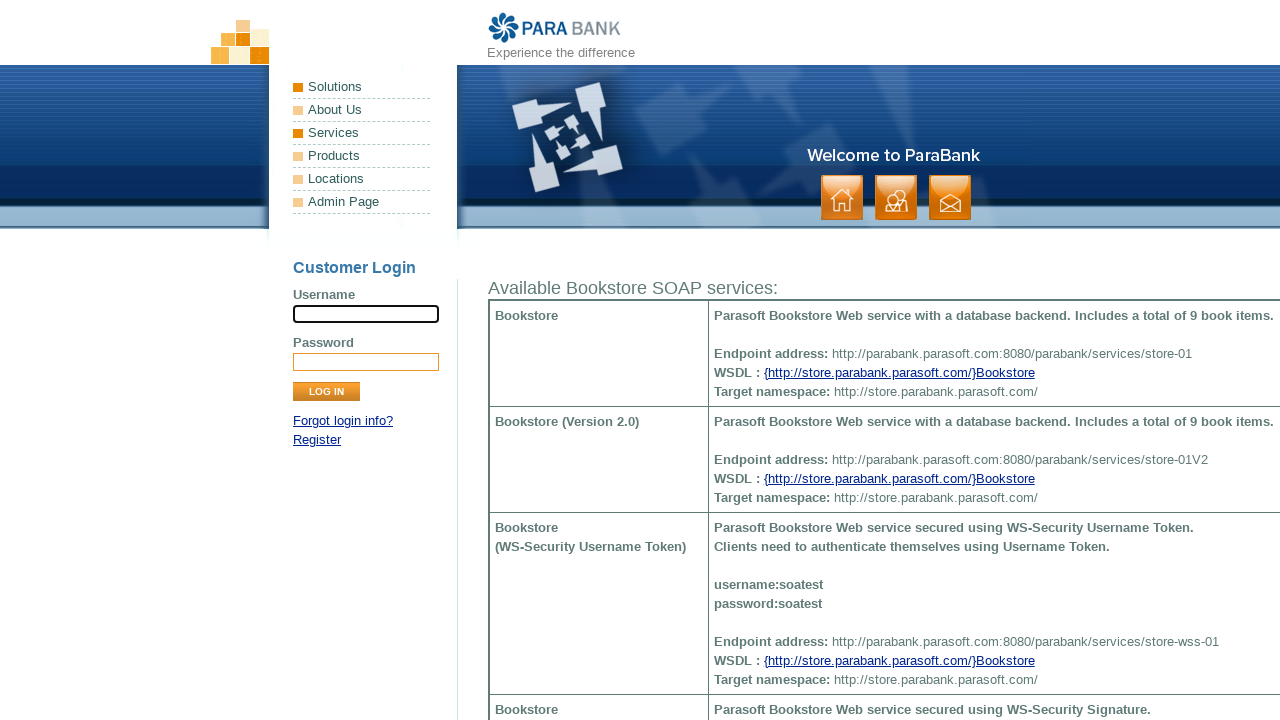

Read table cell content: Bookstore 
(WS-Security Signature and
Encryption)
      
      
      
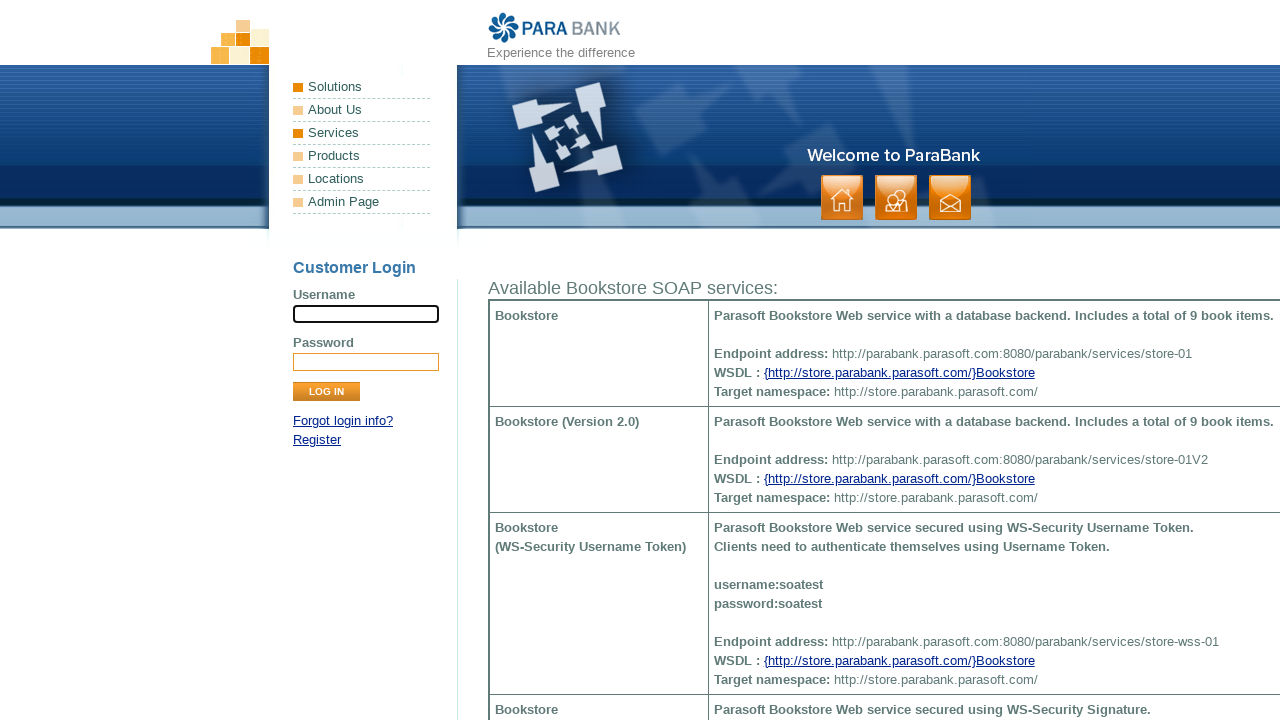

Read table cell content: Parasoft
Bookstore Web service secured using WS-Security Signature and
Encryption. 
Clients need to sign, then encrypt the SOAP Body using the
key store soatest.pfx
      
key store password: security
key alias: soatest
      
Responses have the SOAP Body signed, then encrypted using the same key
      
Endpoint address: http://parabank.parasoft.com:8080/parabank/services/store-wss-04
      WSDL : {http://store.parabank.parasoft.com/}Bookstore
      Target namespace: http://store.parabank.parasoft.com/
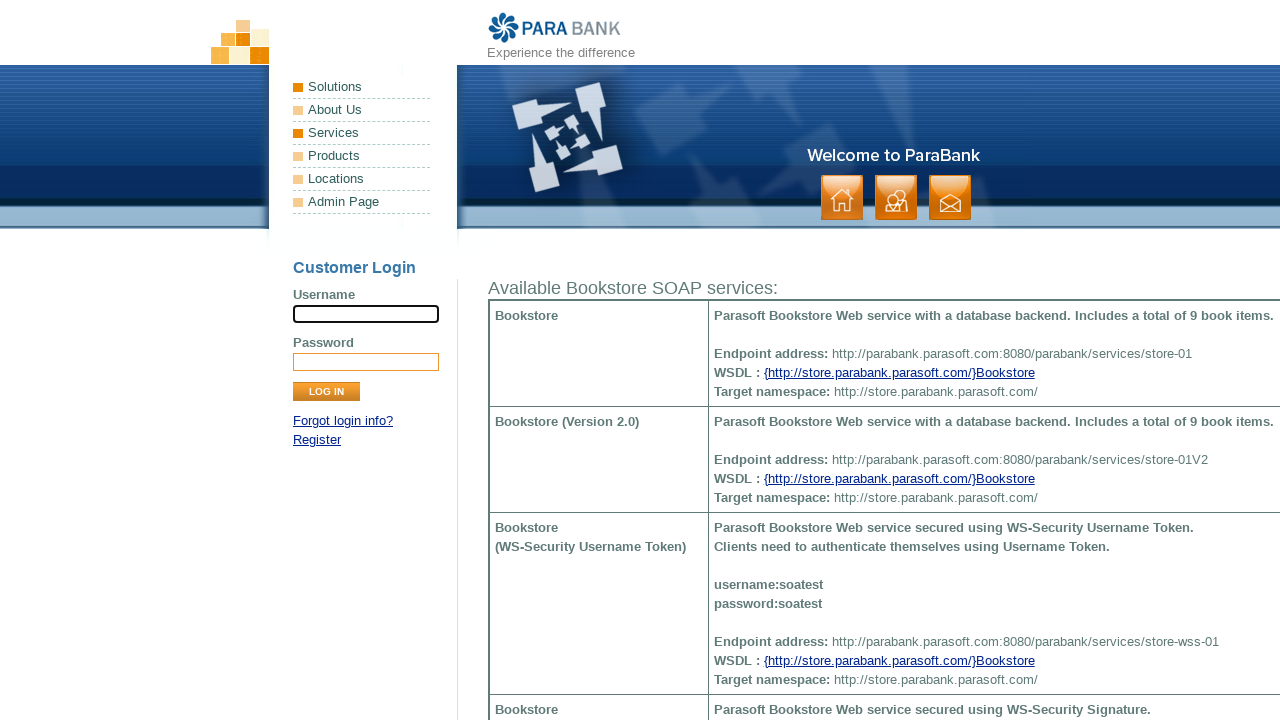

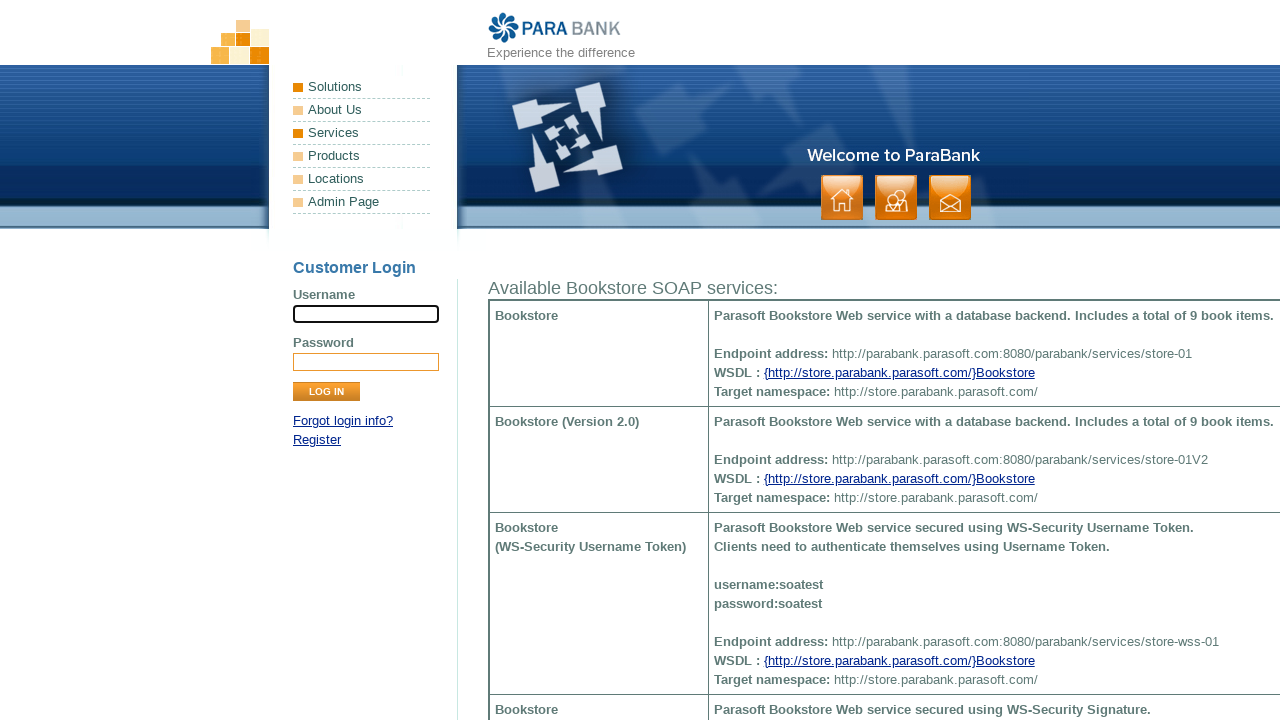